Demonstrates jQuery Growl notifications by navigating to a page, injecting jQuery and jQuery Growl libraries via JavaScript, and displaying various notification messages on the page.

Starting URL: http://the-internet.herokuapp.com

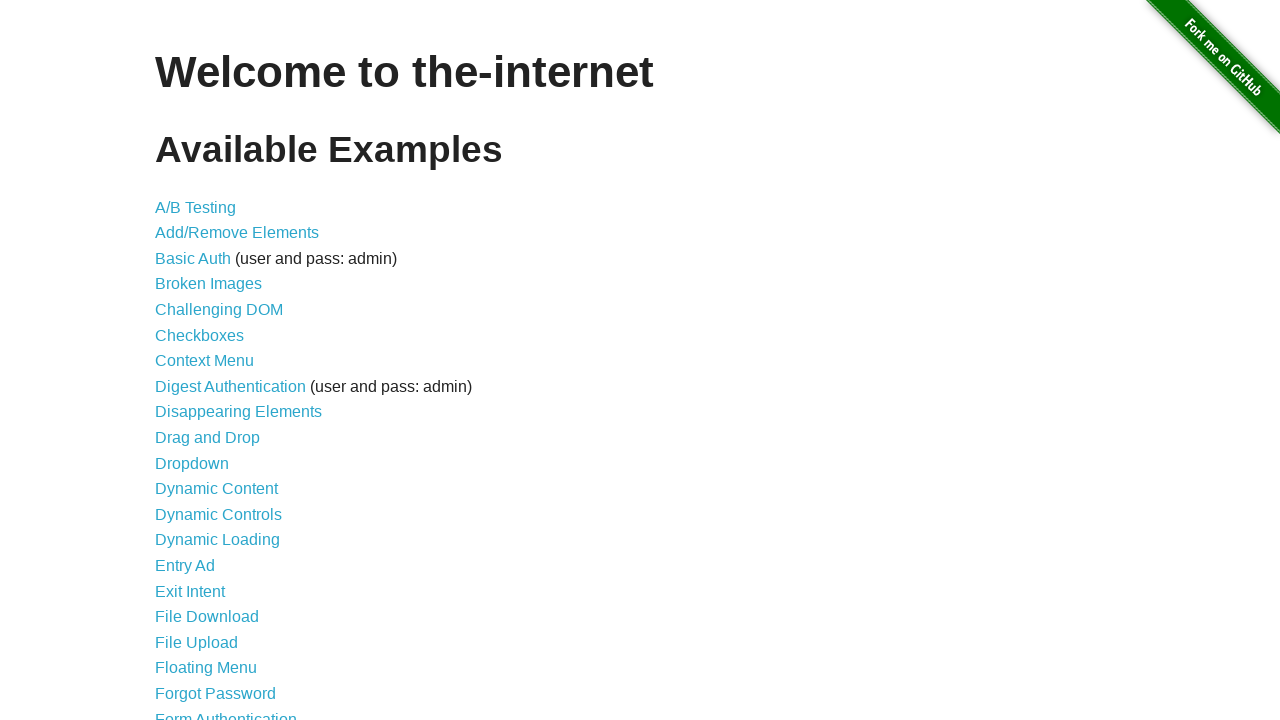

Injected jQuery library if not already present
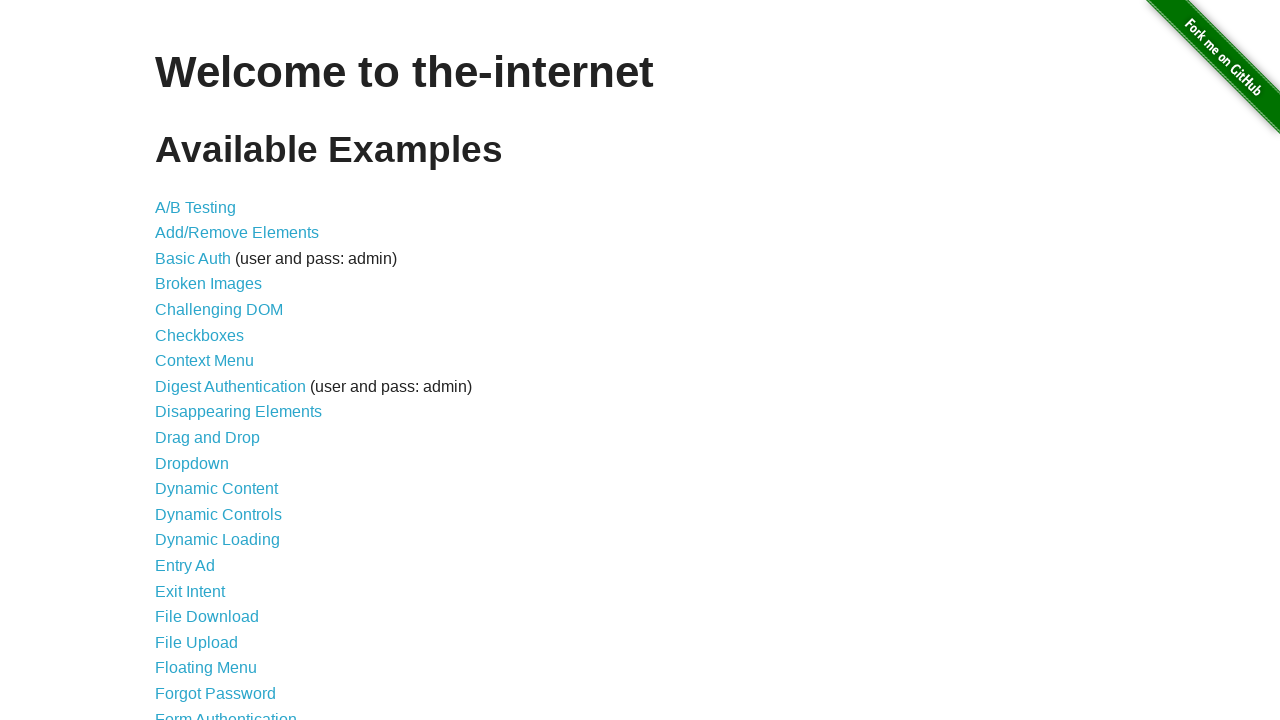

Waited for jQuery to load
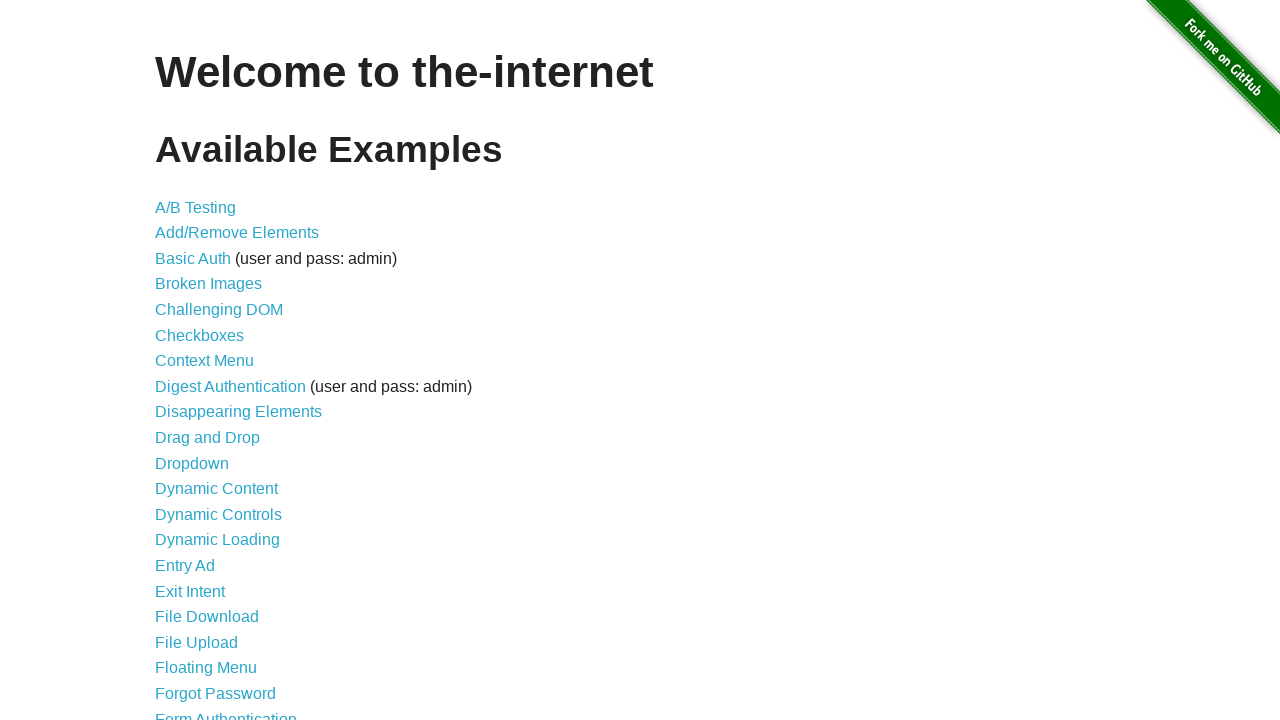

Loaded jQuery Growl script
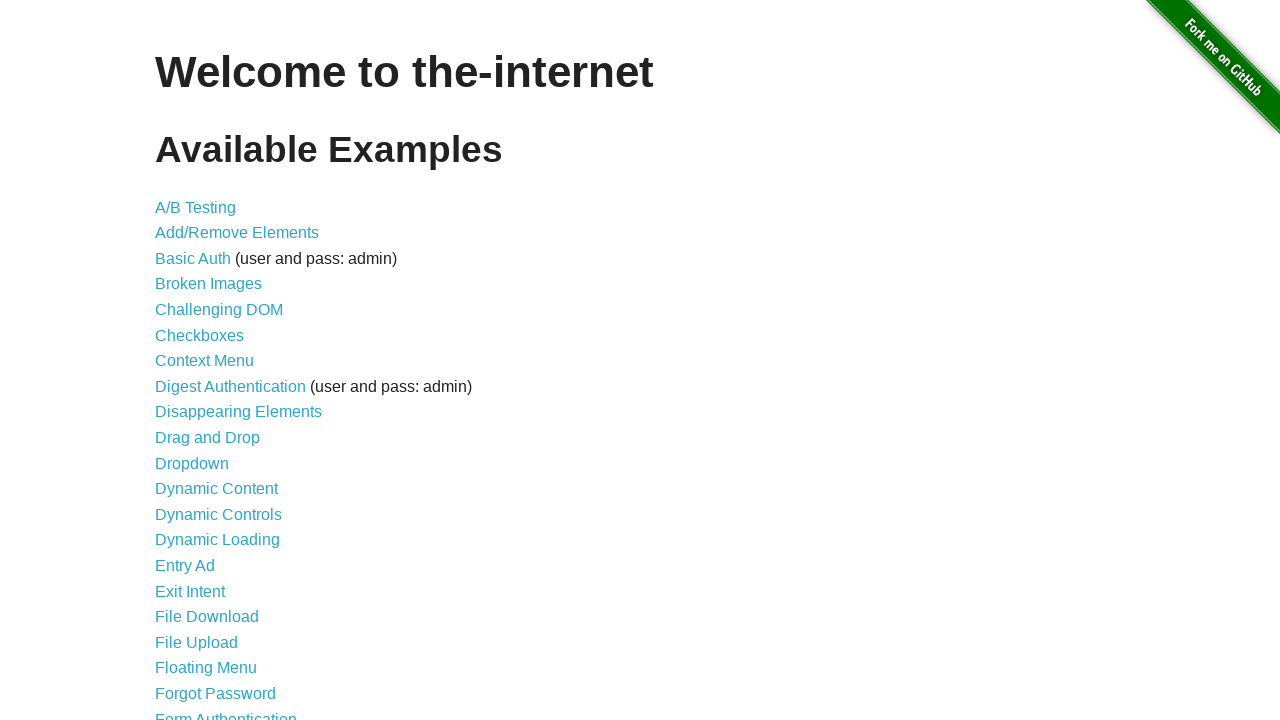

Added jQuery Growl CSS stylesheet
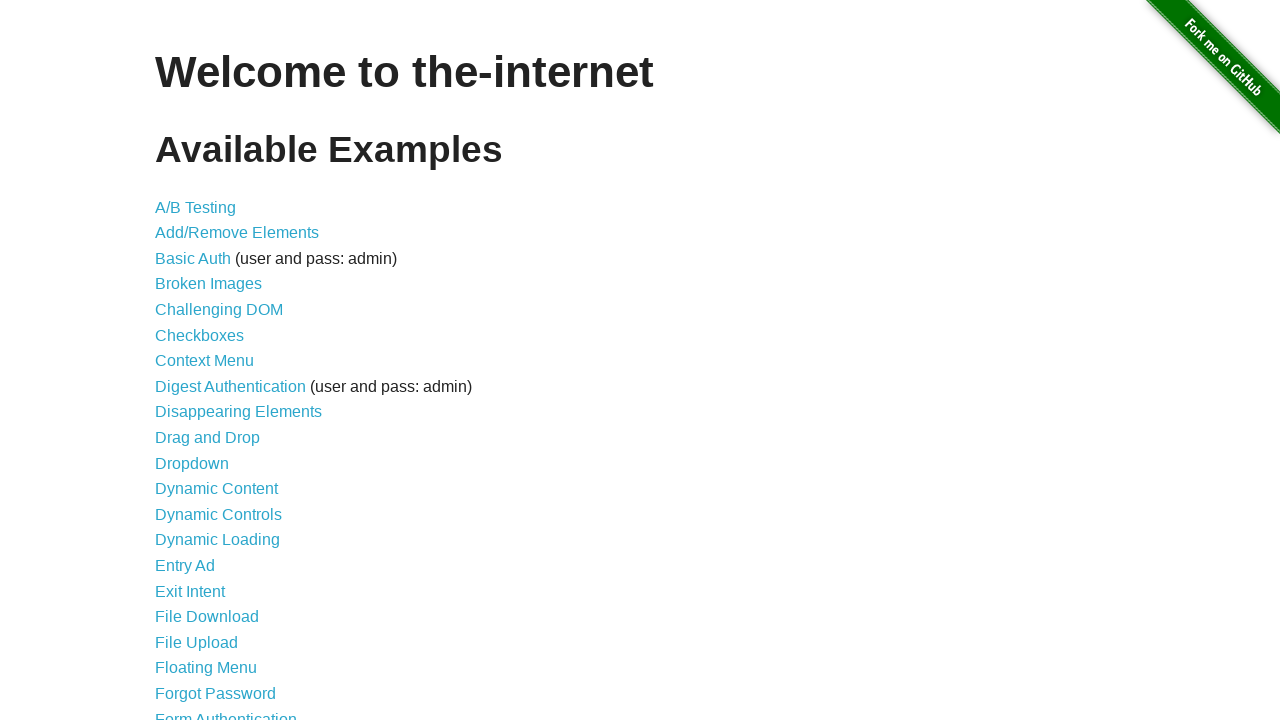

Waited for jQuery Growl plugin to be available
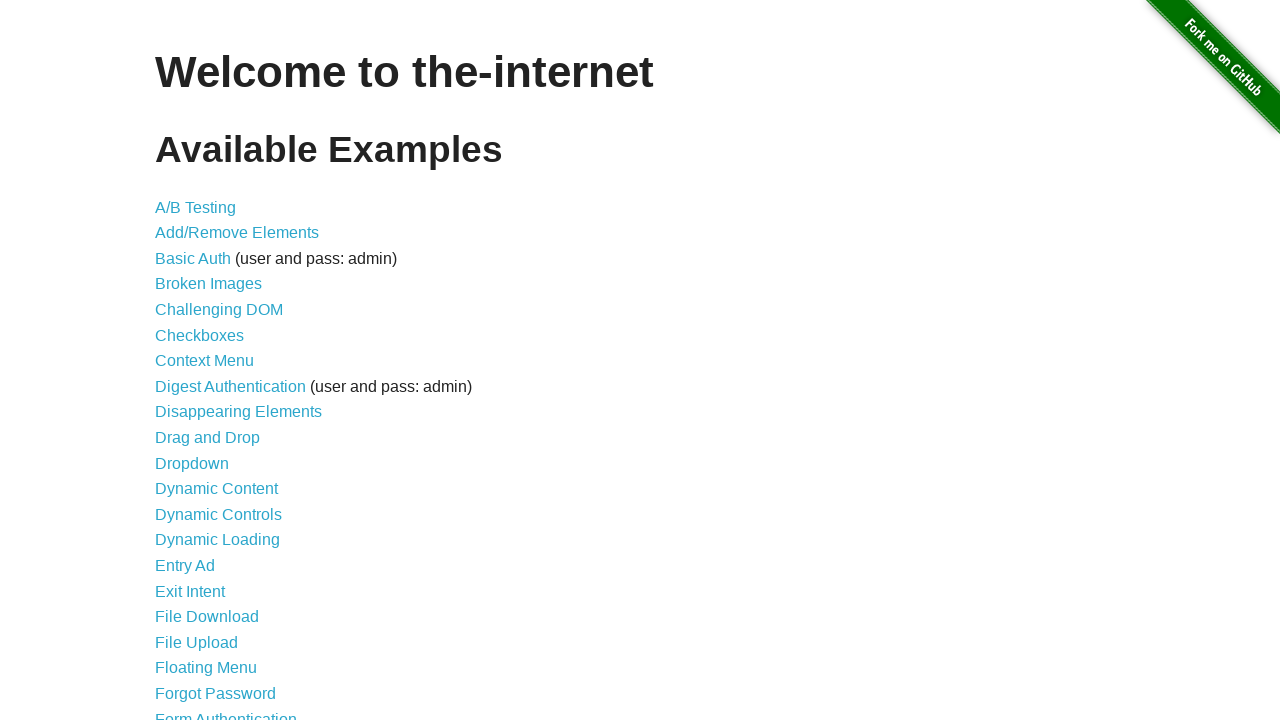

Displayed plain GET notification
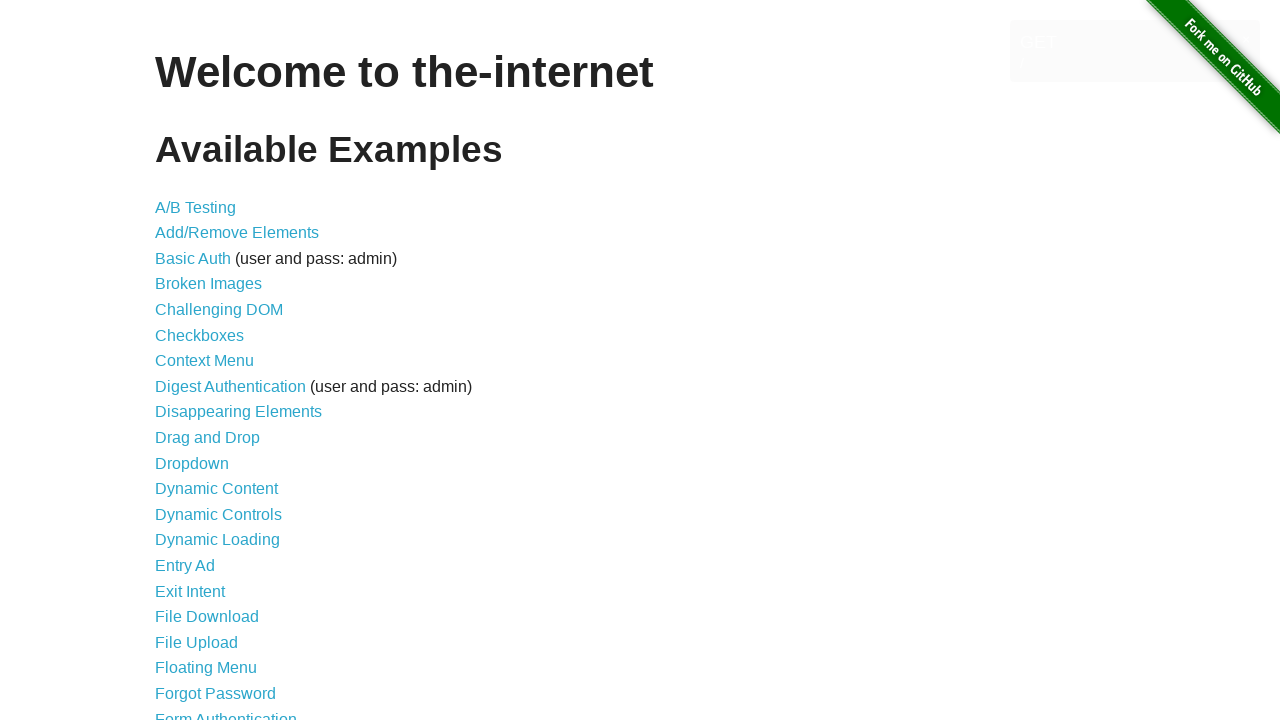

Displayed error notification
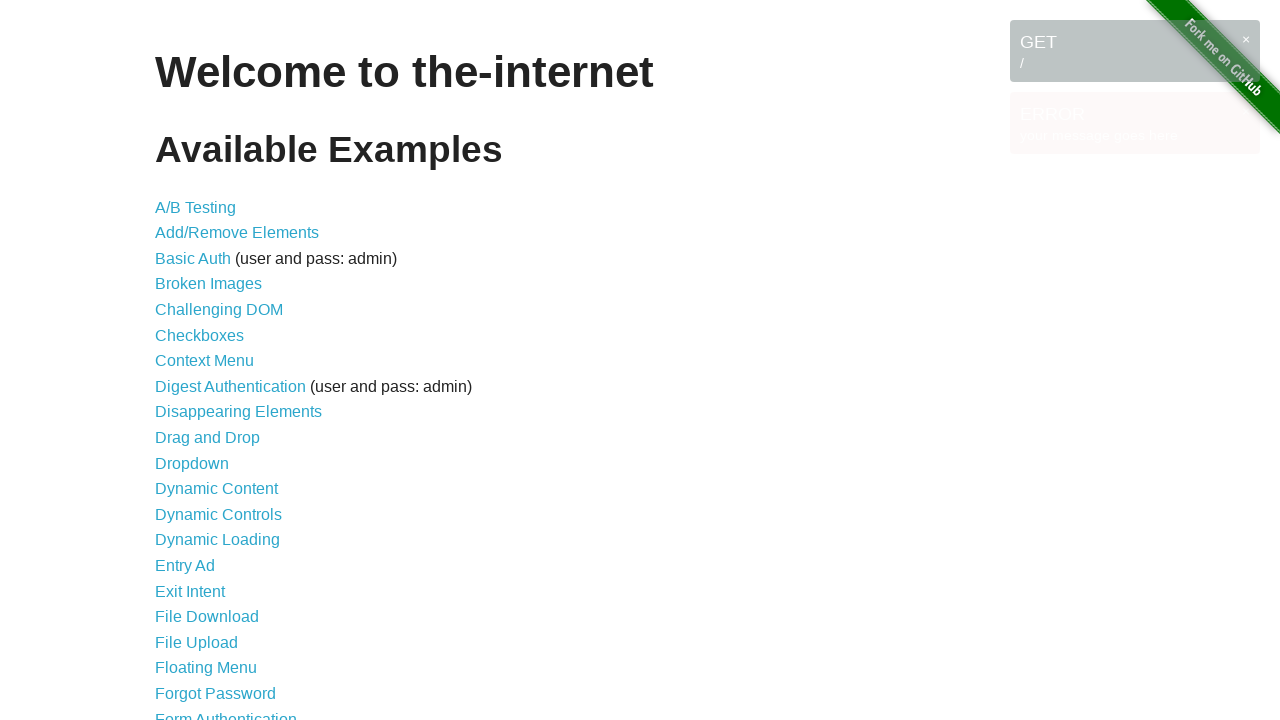

Displayed notice notification
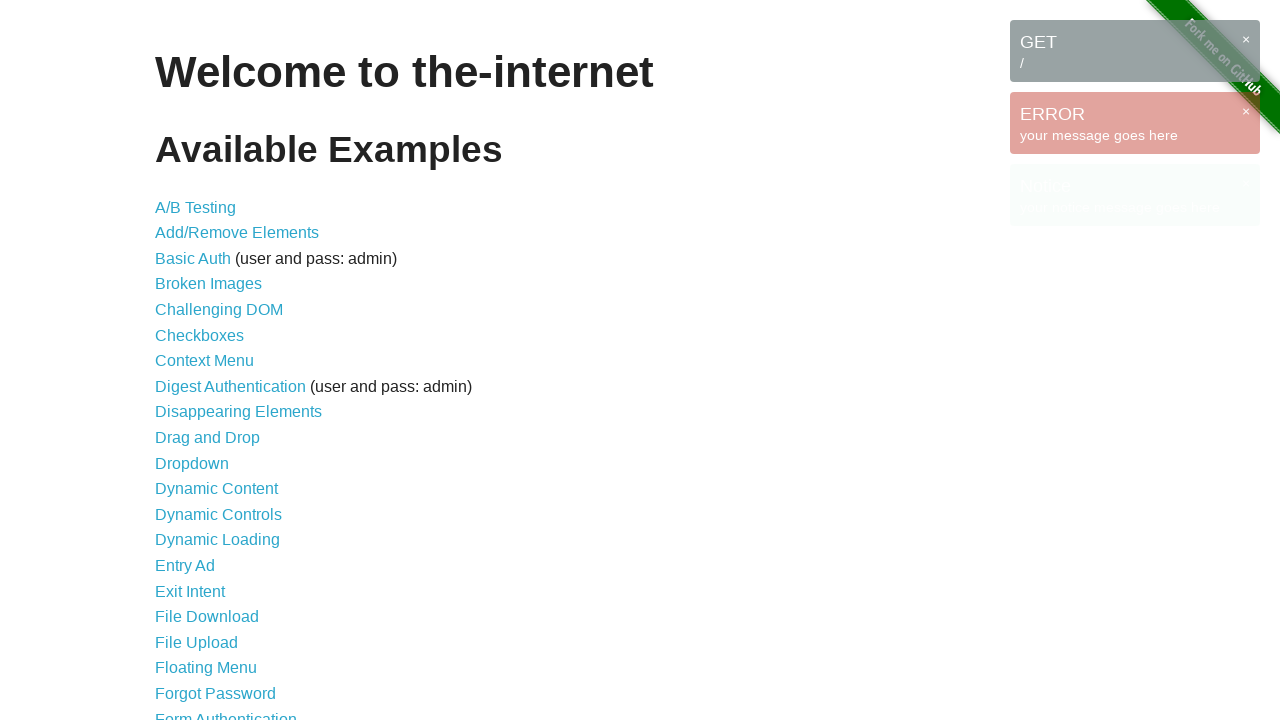

Displayed warning notification
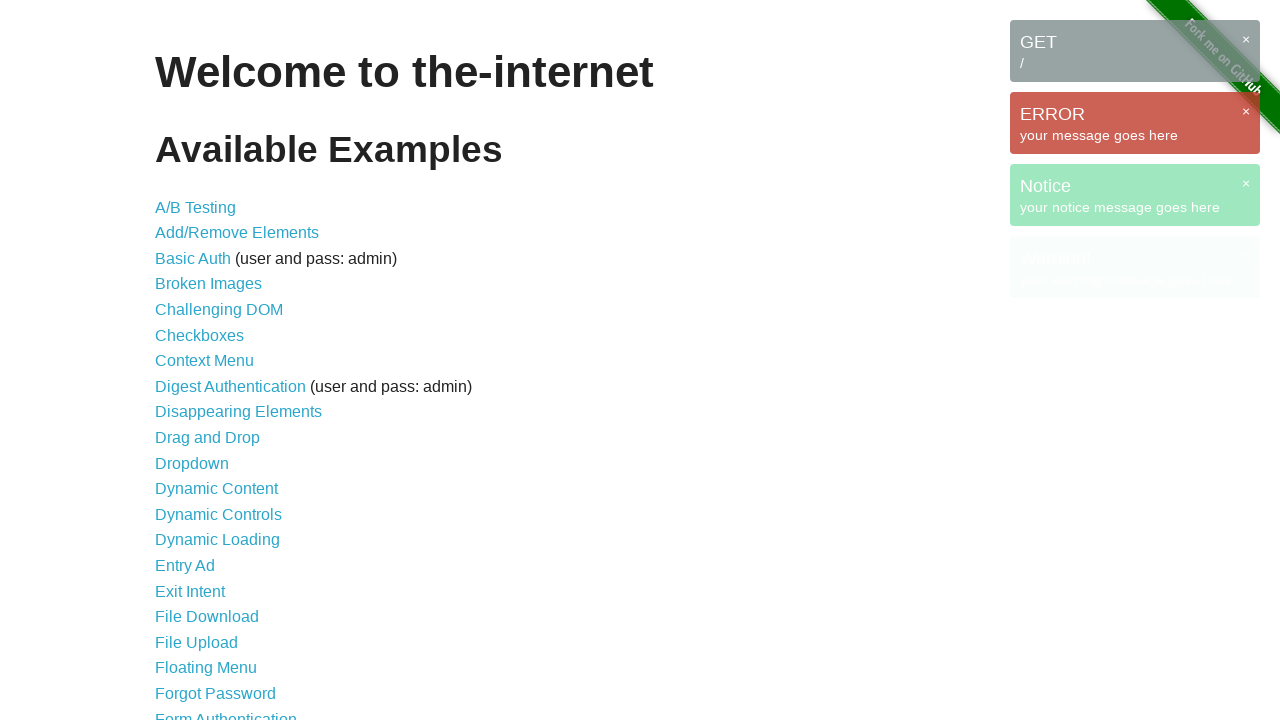

Growl notification messages appeared on page
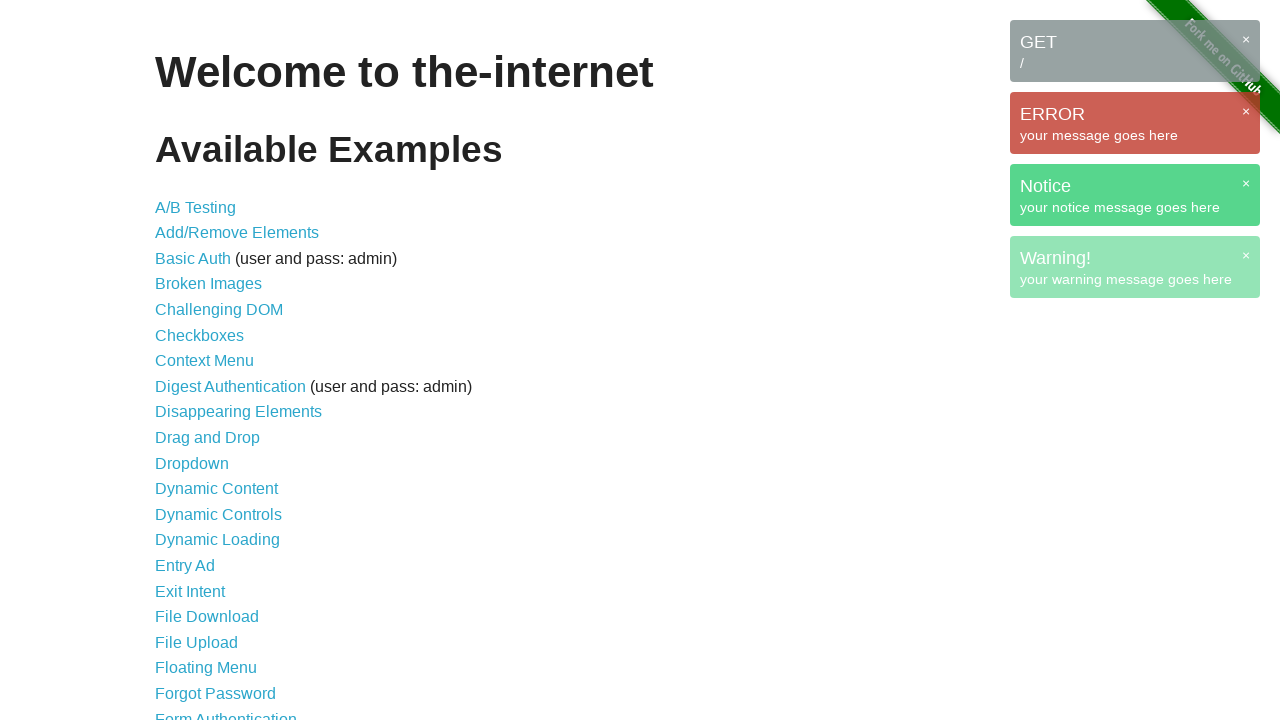

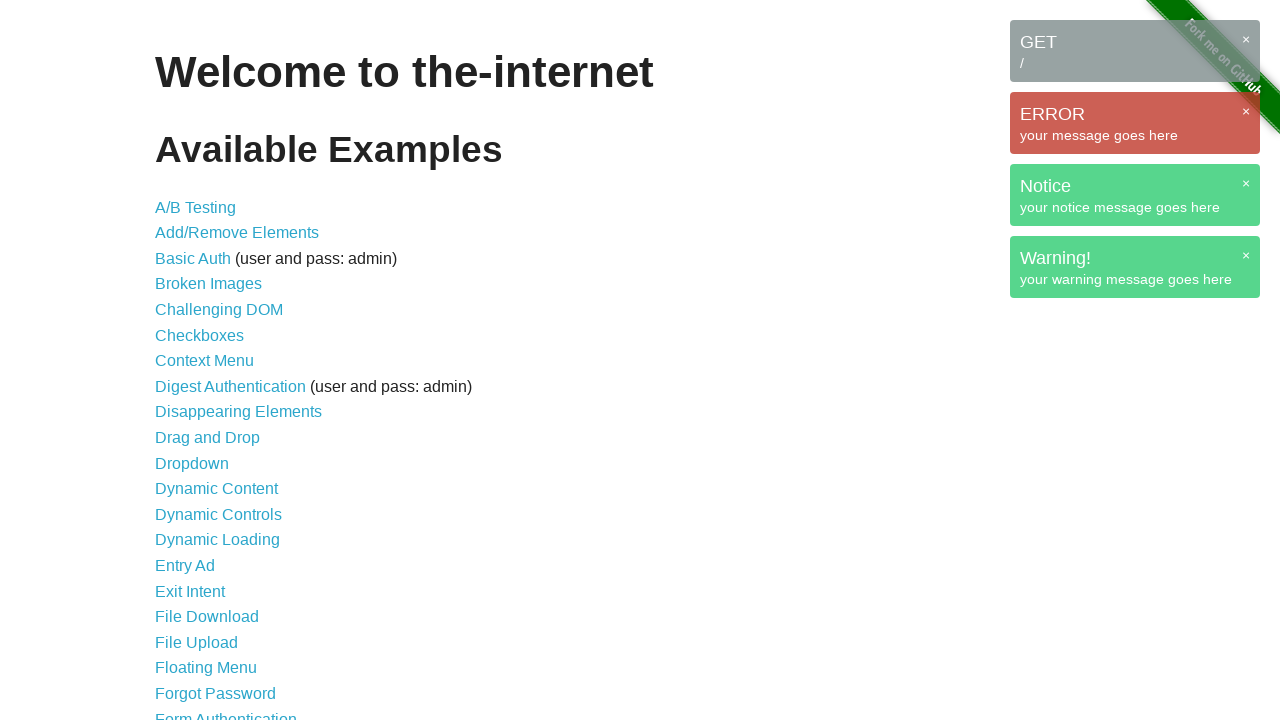